Navigates to rameshsoft.com and clicks the "Submit an Inquiry" link to access the inquiry submission page, then verifies the page has loaded with form elements.

Starting URL: https://www.rameshsoft.com

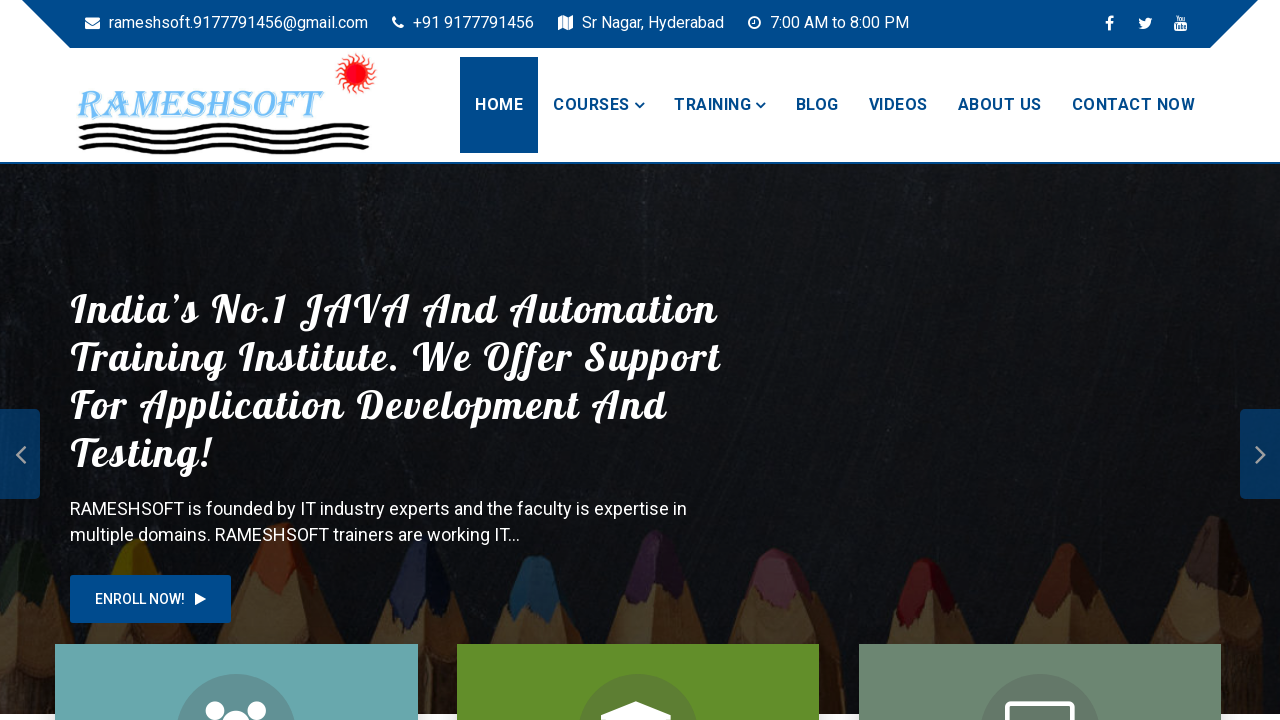

Navigated to rameshsoft.com
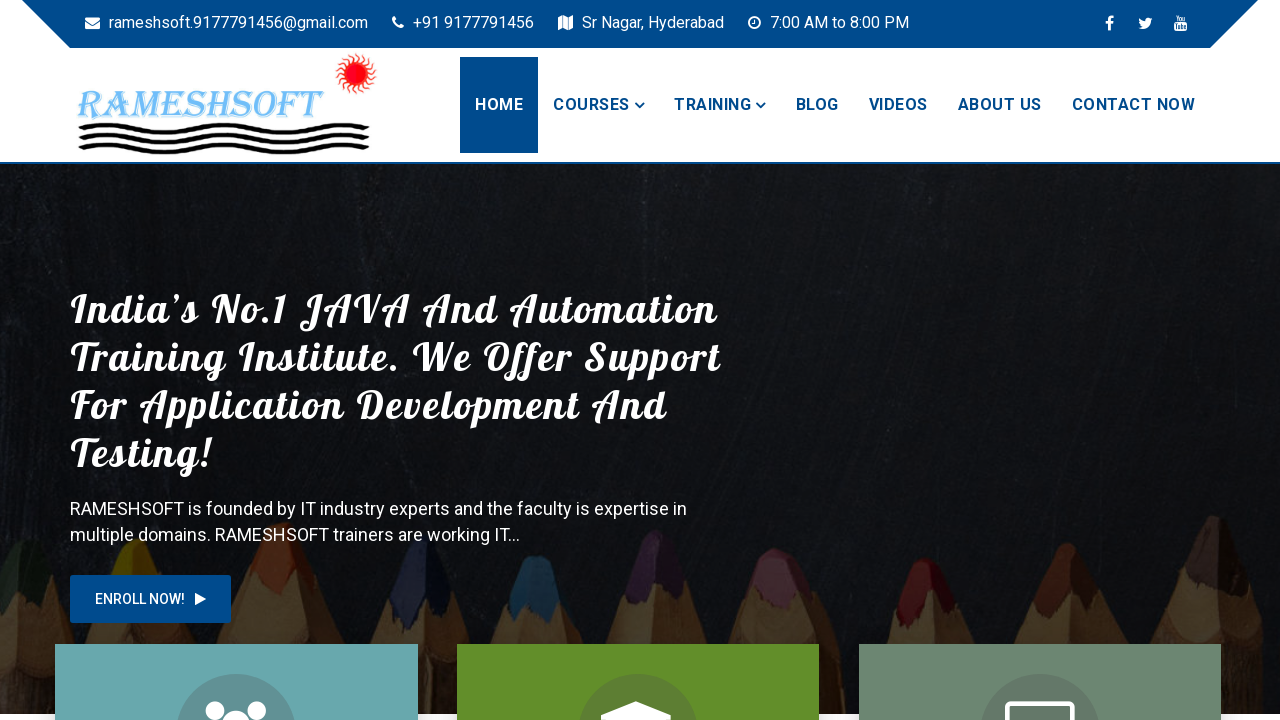

Clicked the 'Submit an Inquiry' link at (1133, 105) on a[href='https://rameshsoft.com/submit-an-inquiry/']
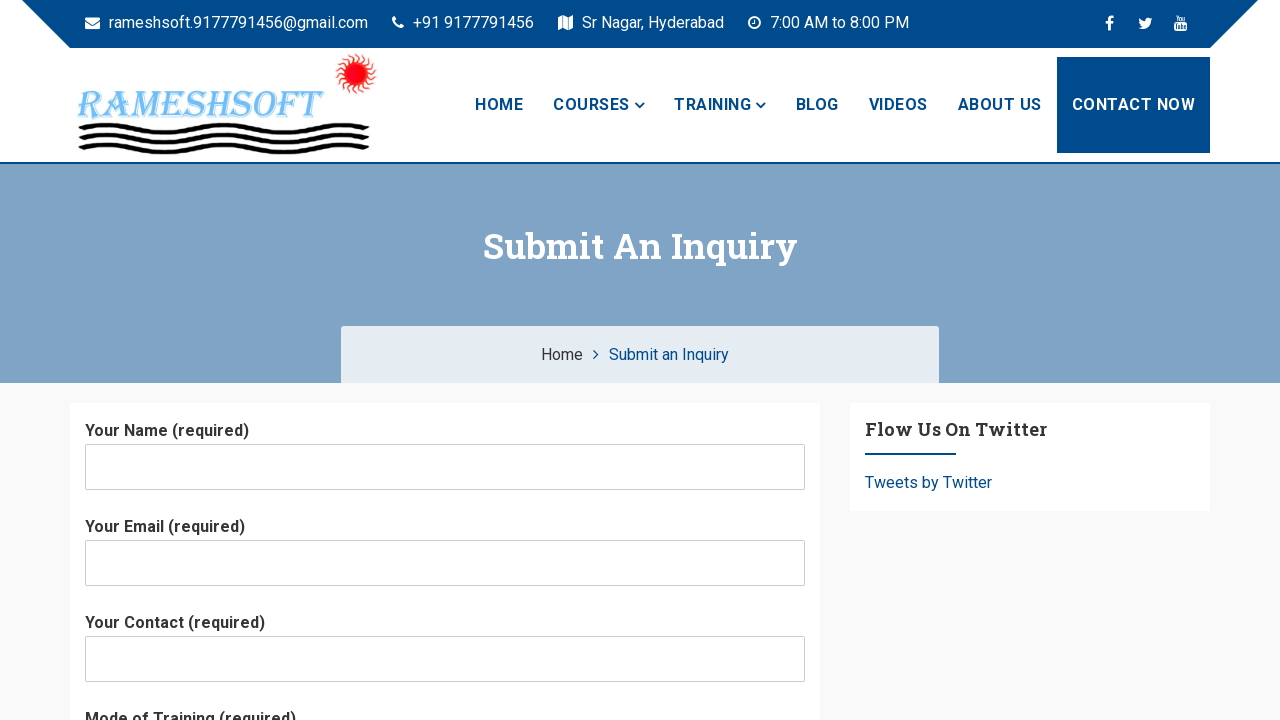

Inquiry submission page loaded with form elements verified
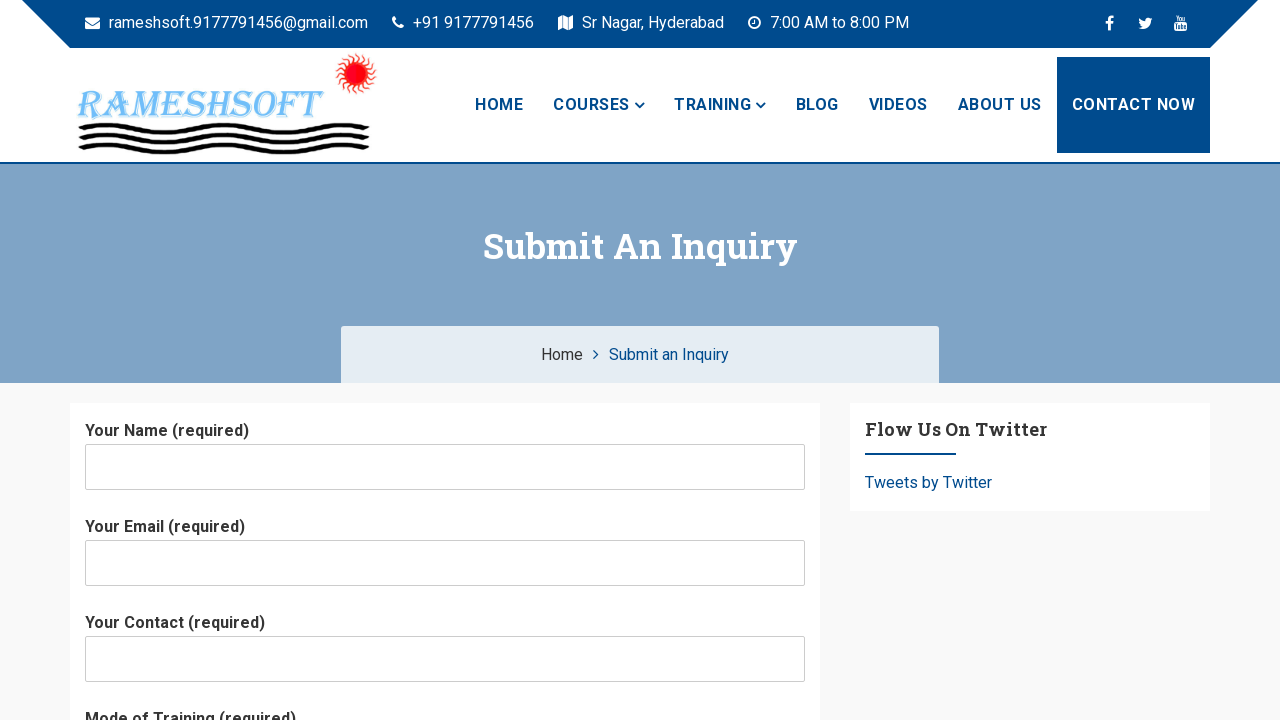

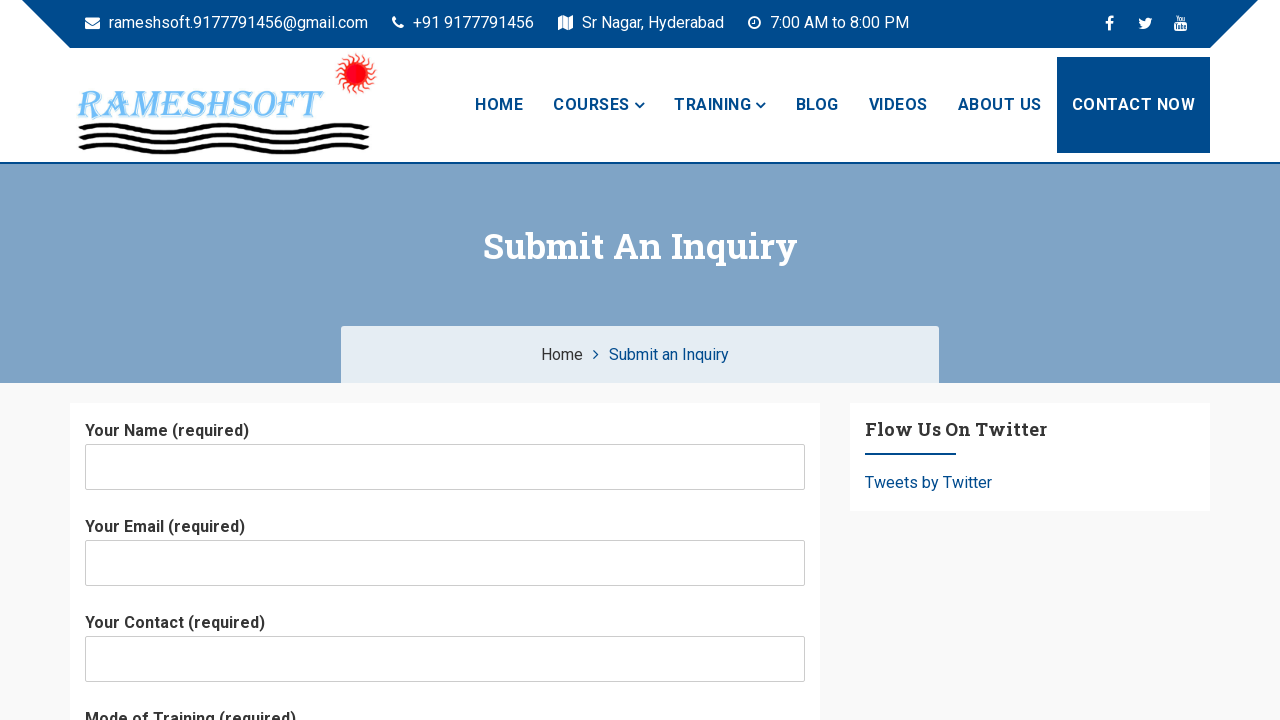